Tests clicking the letter I link and verifies languages starting with I are displayed

Starting URL: https://www.99-bottles-of-beer.net/abc.html

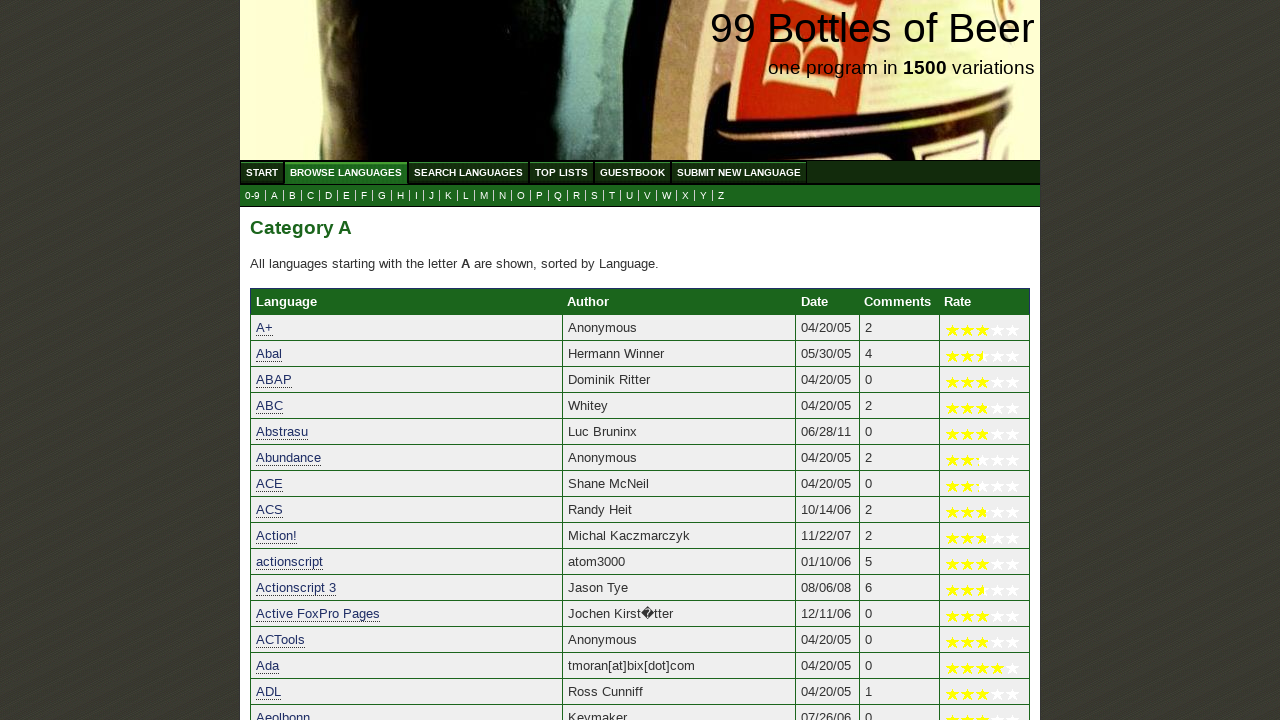

Clicked the letter I link to filter languages at (416, 196) on a[href='i.html']
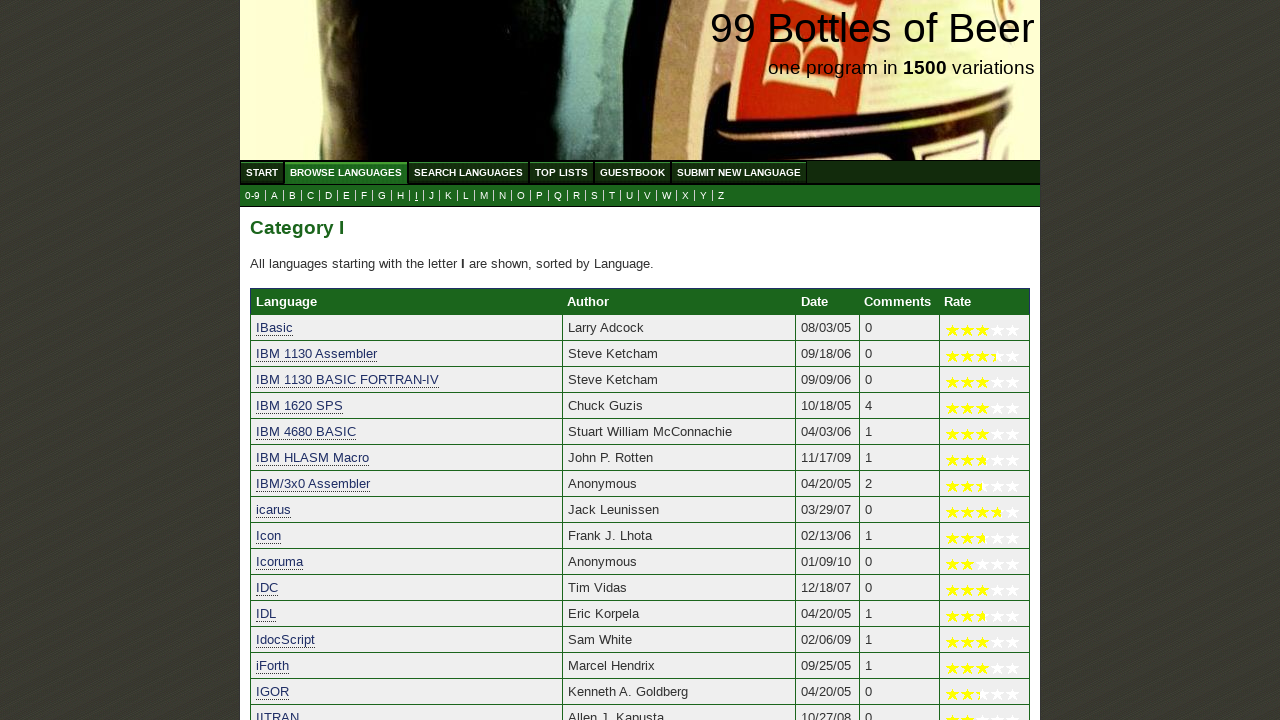

Languages starting with I loaded successfully
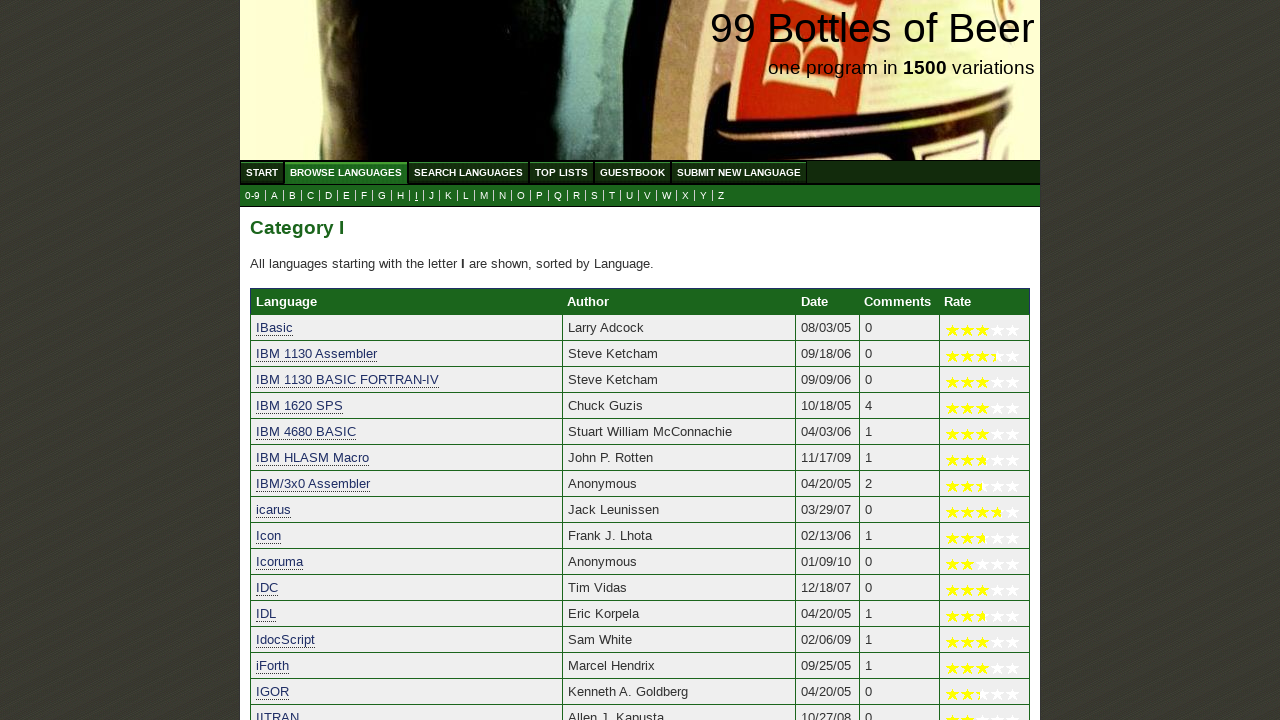

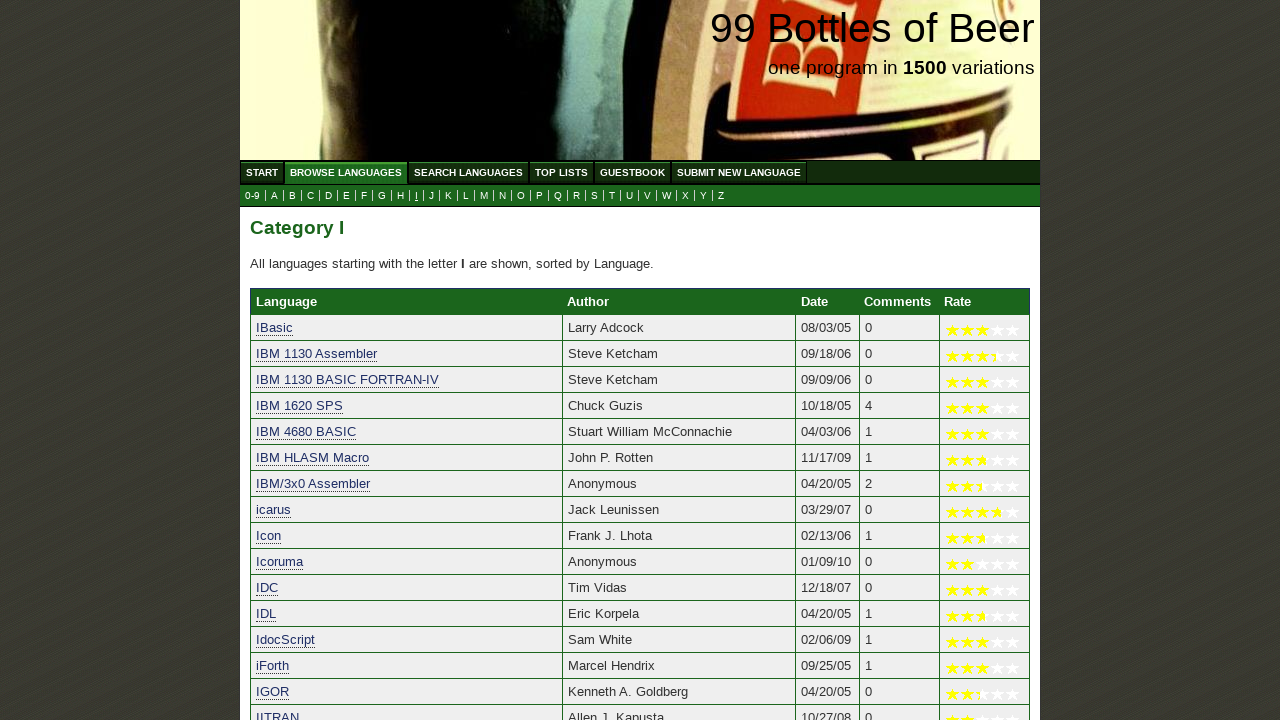